Tests dropdown interactions on a practice page including selecting currency from a static dropdown, incrementing passenger count, and selecting origin/destination cities from location dropdowns.

Starting URL: https://rahulshettyacademy.com/dropdownsPractise/

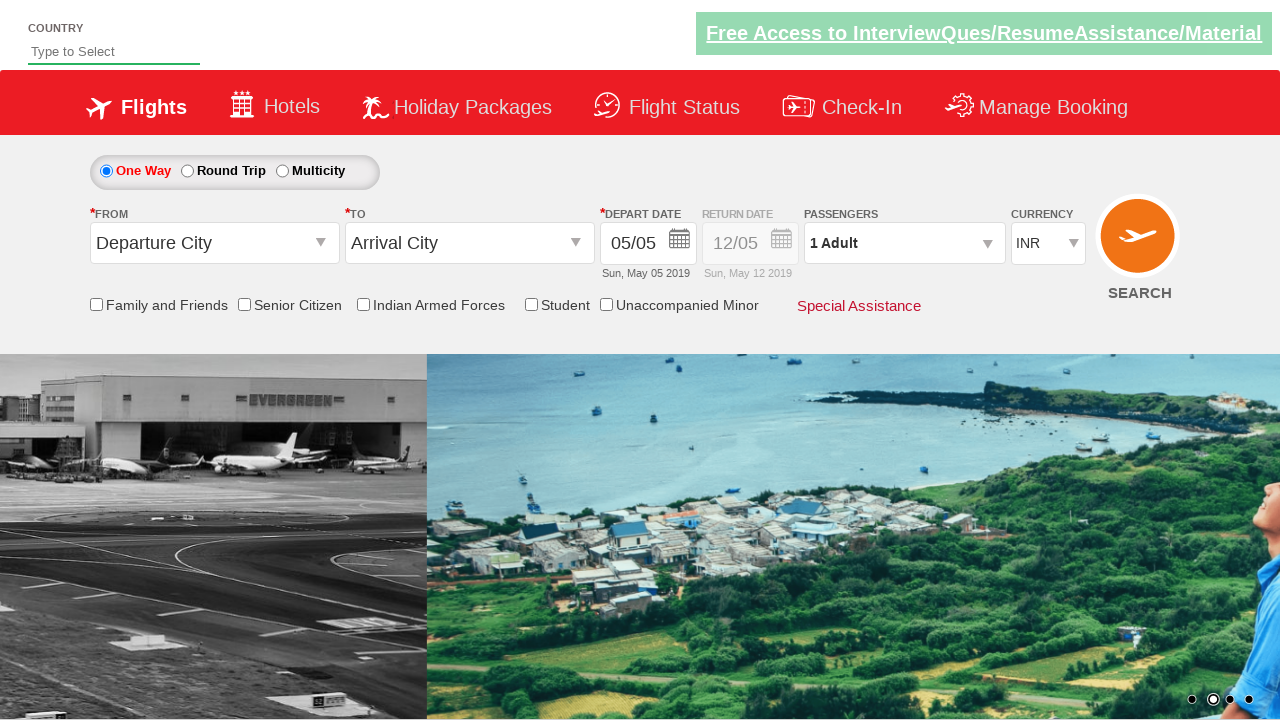

Selected currency by index 3 from static dropdown on #ctl00_mainContent_DropDownListCurrency
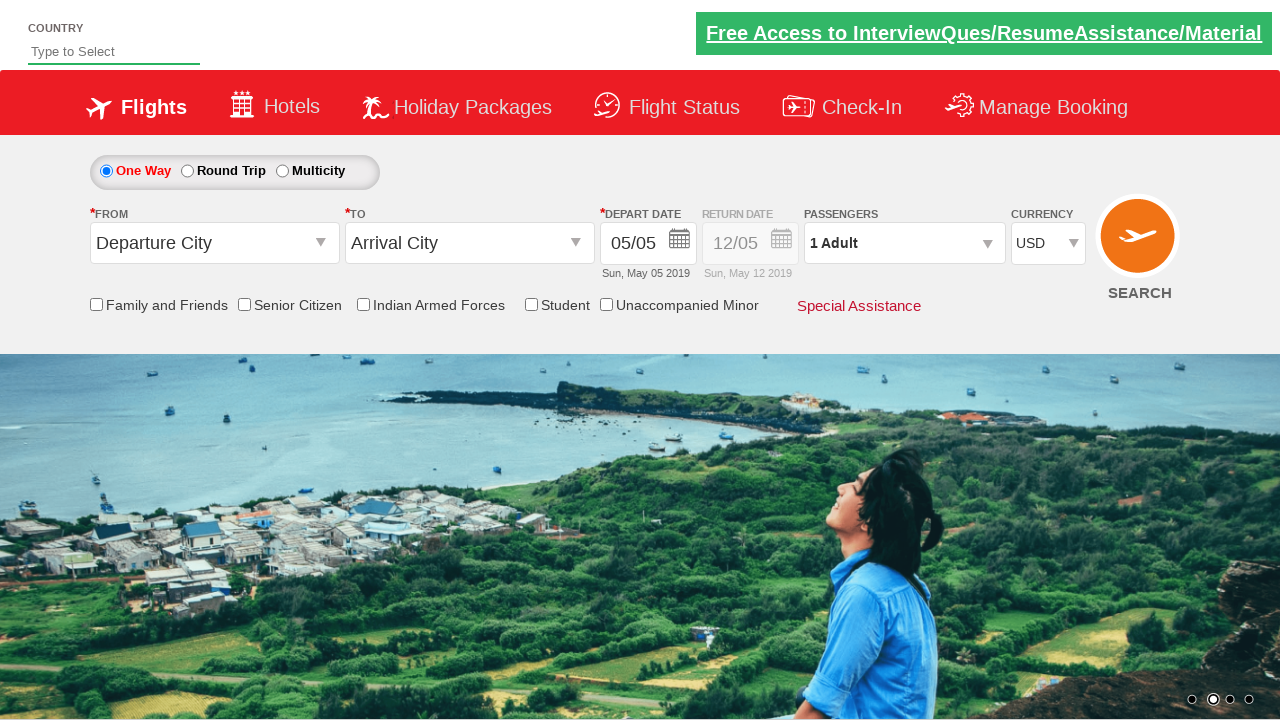

Selected currency 'AED' from dropdown by label on #ctl00_mainContent_DropDownListCurrency
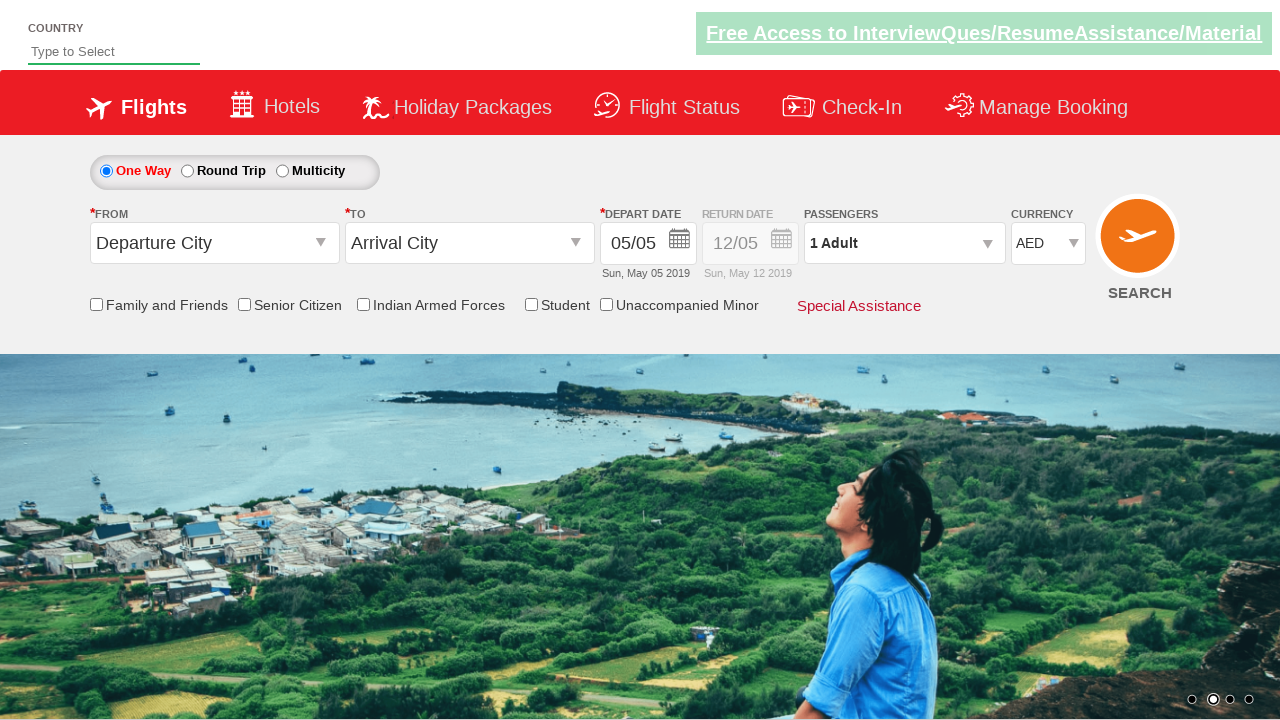

Selected currency 'INR' from dropdown by value on #ctl00_mainContent_DropDownListCurrency
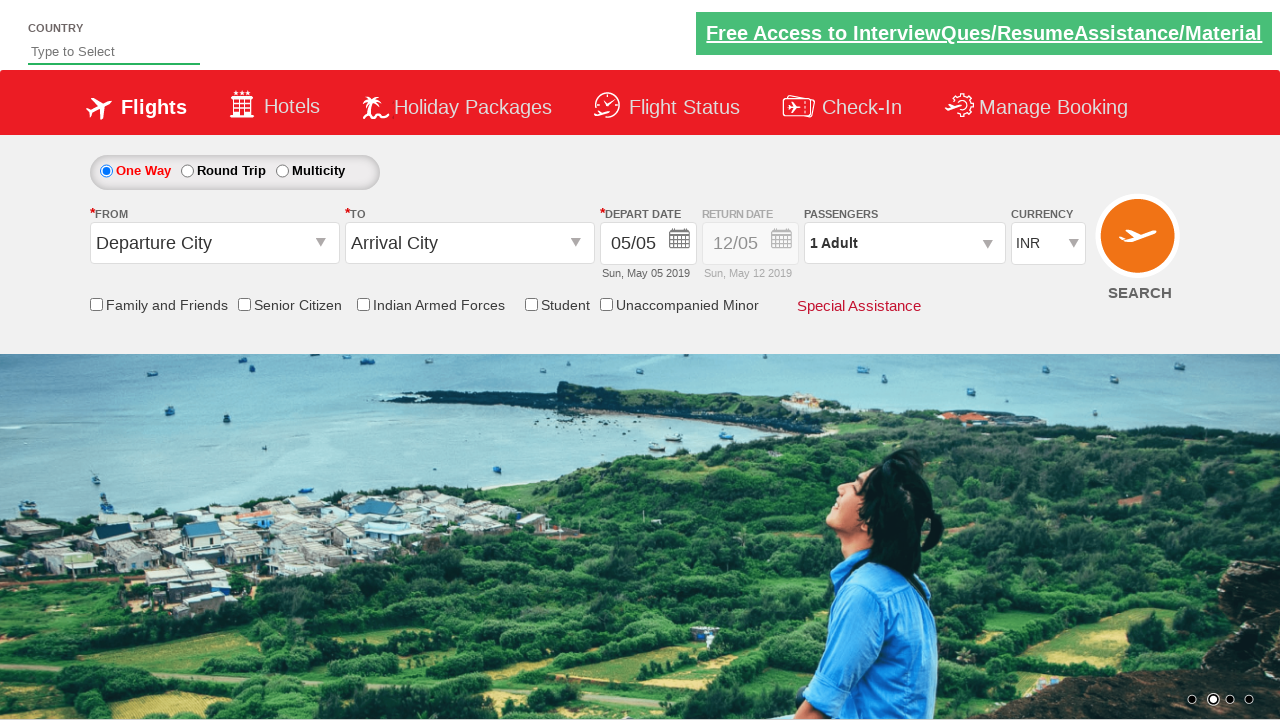

Clicked on passenger info dropdown at (904, 243) on xpath=//div[@id='divpaxinfo']
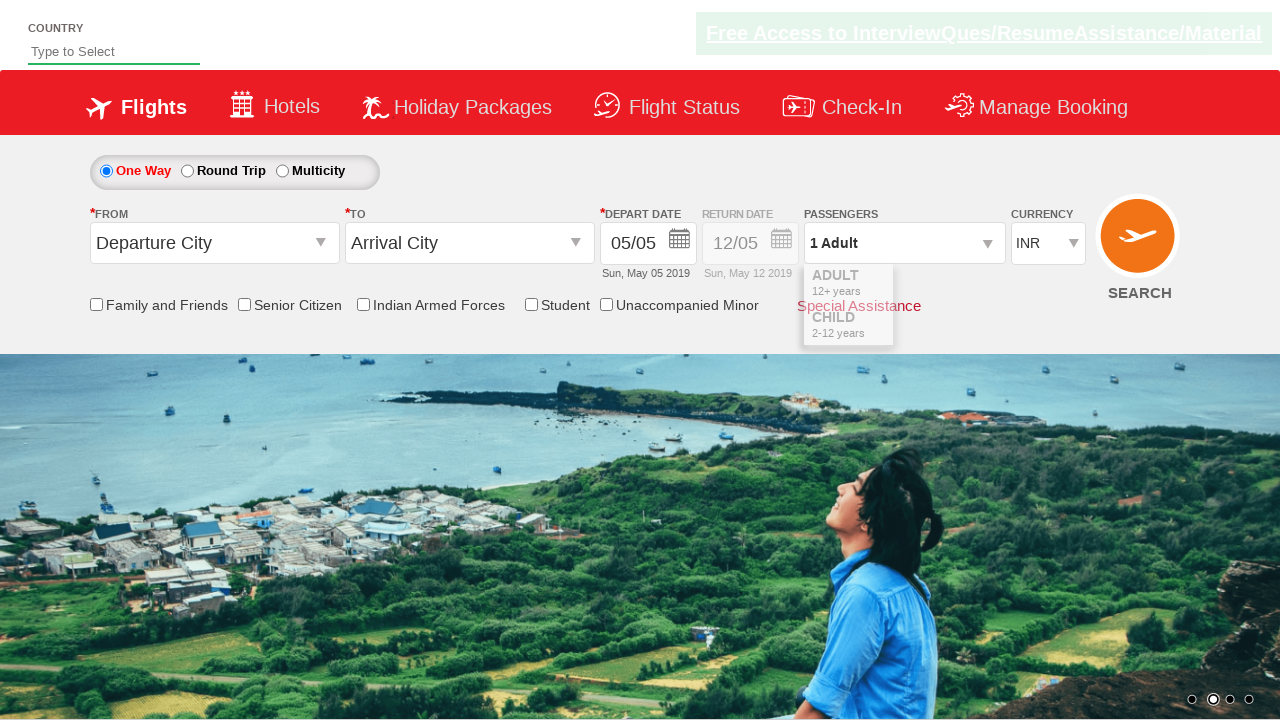

Waited 1000ms for passenger dropdown to load
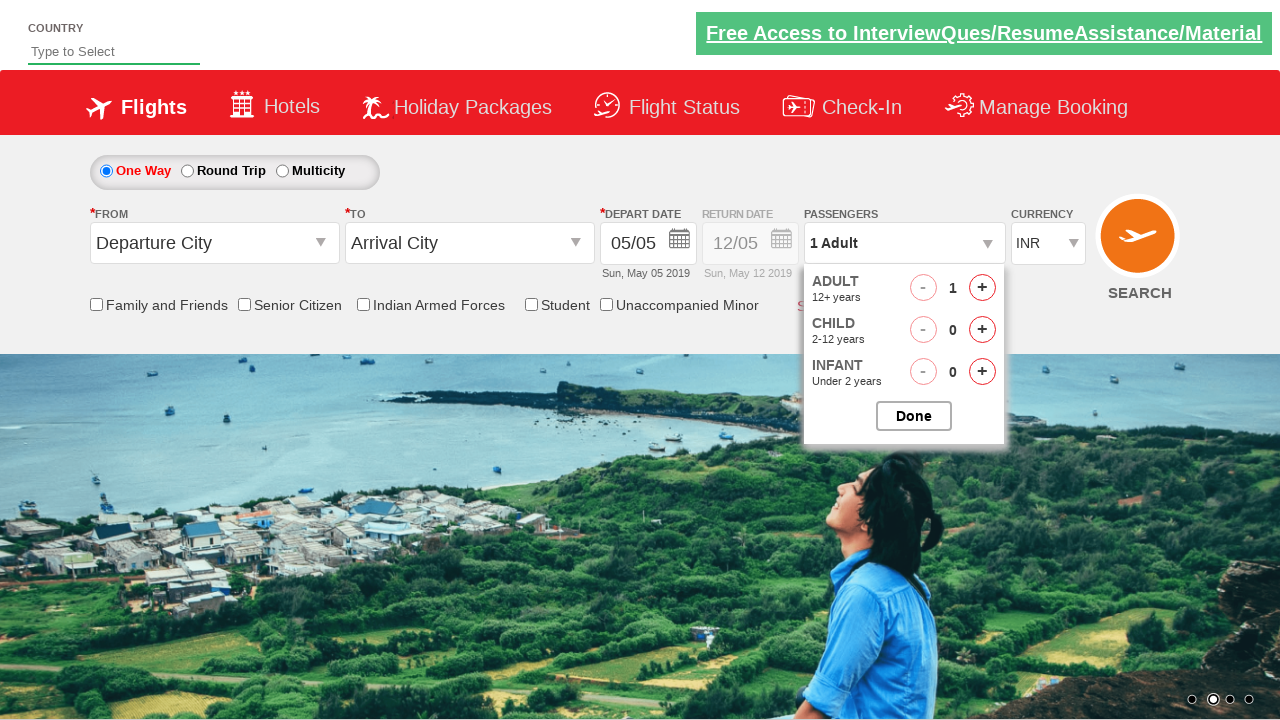

Incremented adult passenger count (iteration 1/5) at (982, 288) on #hrefIncAdt
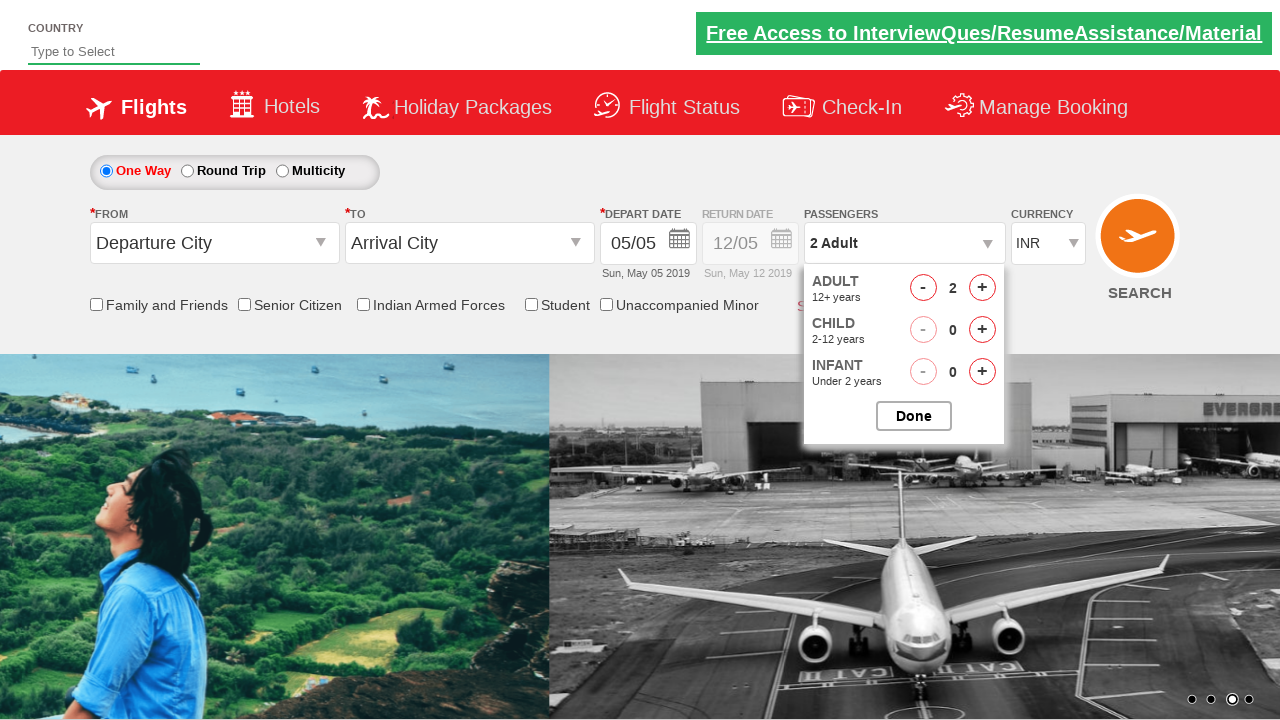

Incremented adult passenger count (iteration 2/5) at (982, 288) on #hrefIncAdt
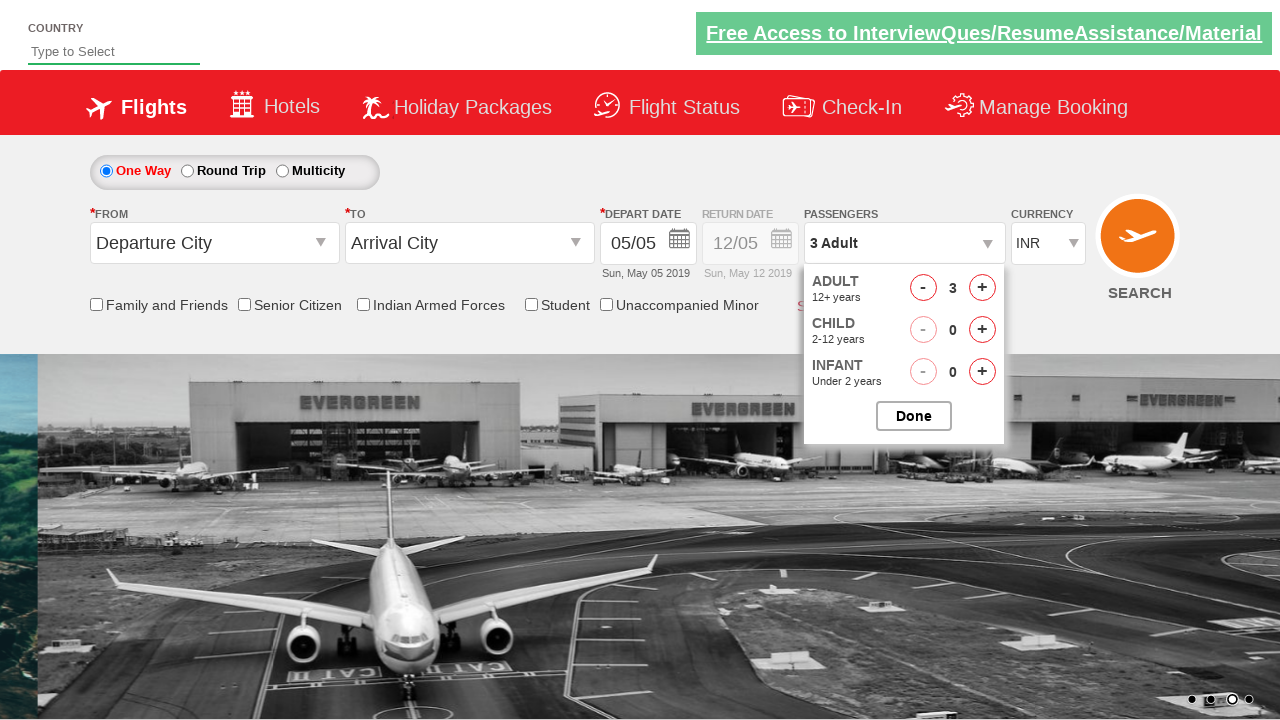

Incremented adult passenger count (iteration 3/5) at (982, 288) on #hrefIncAdt
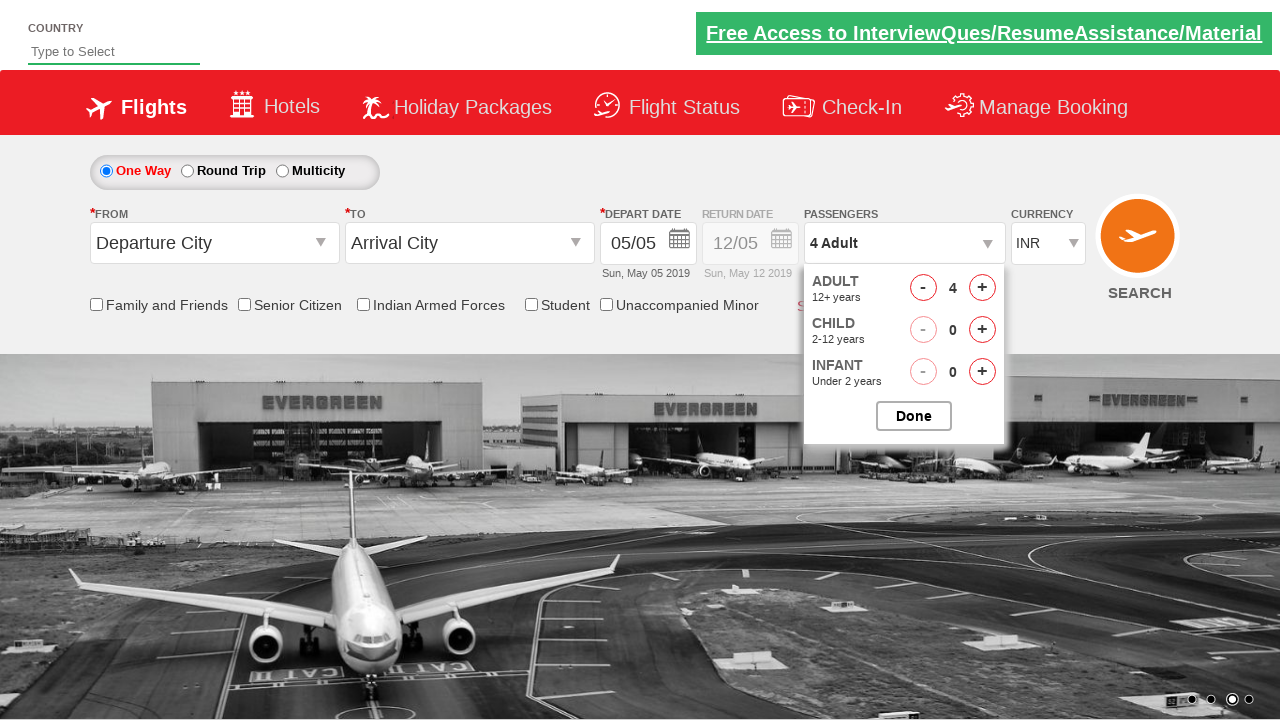

Incremented adult passenger count (iteration 4/5) at (982, 288) on #hrefIncAdt
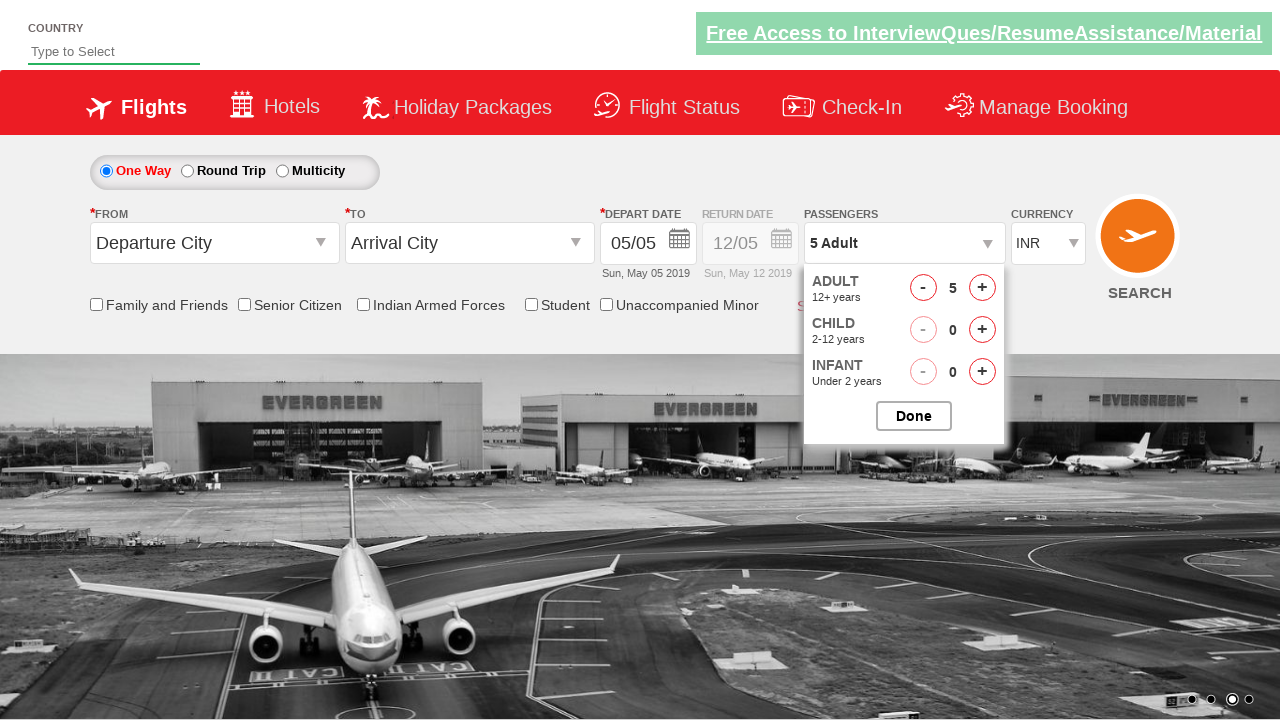

Incremented adult passenger count (iteration 5/5) at (982, 288) on #hrefIncAdt
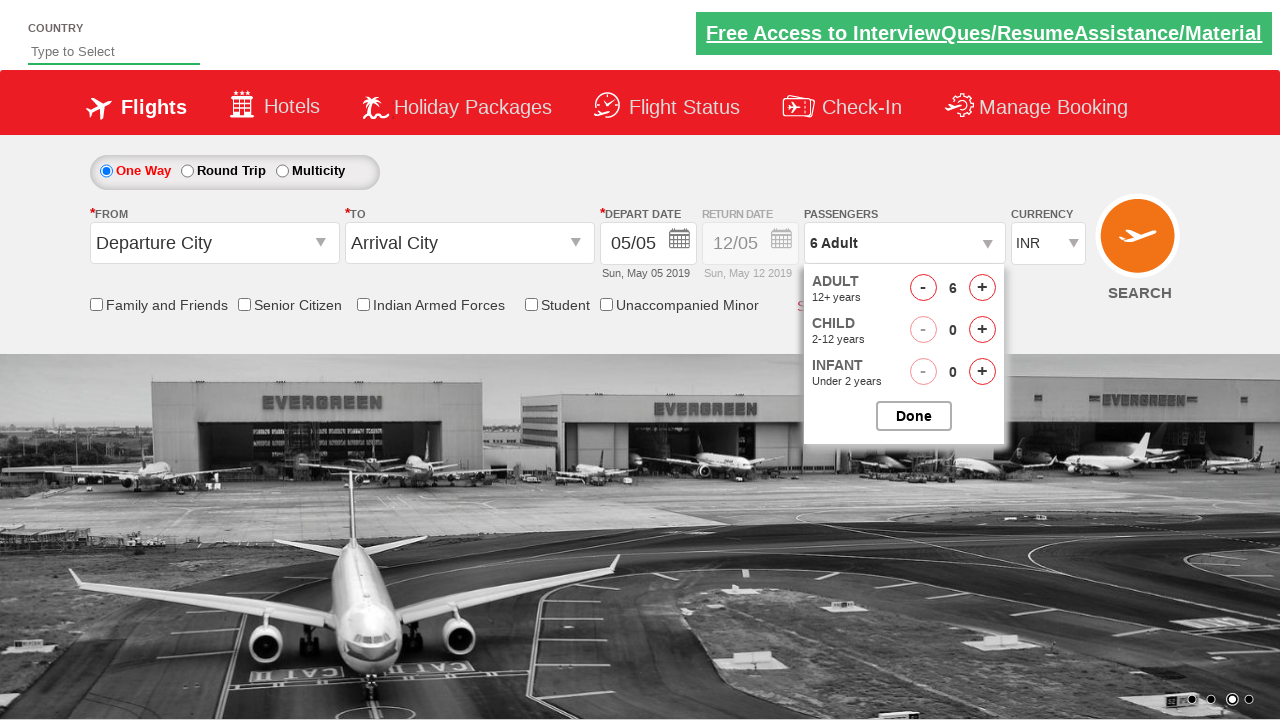

Closed passenger selection options at (914, 416) on #btnclosepaxoption
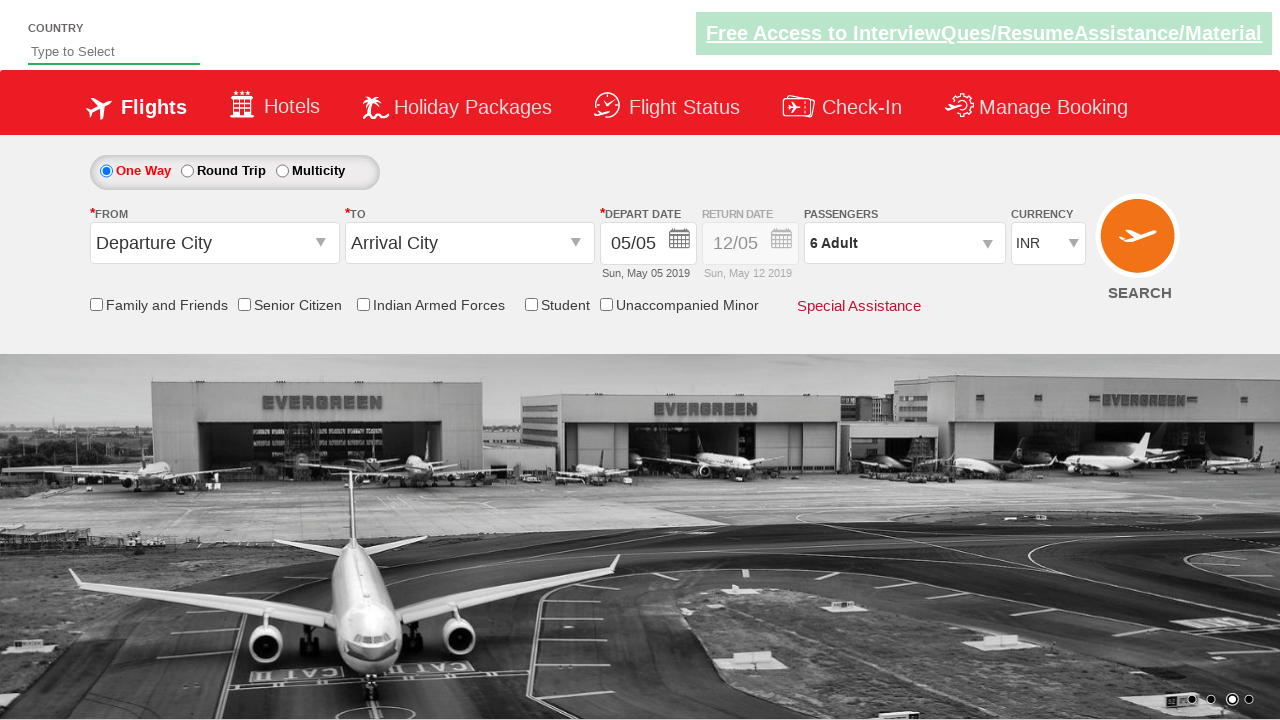

Clicked on origin station dropdown at (214, 243) on xpath=//input[@id='ctl00_mainContent_ddl_originStation1_CTXT']
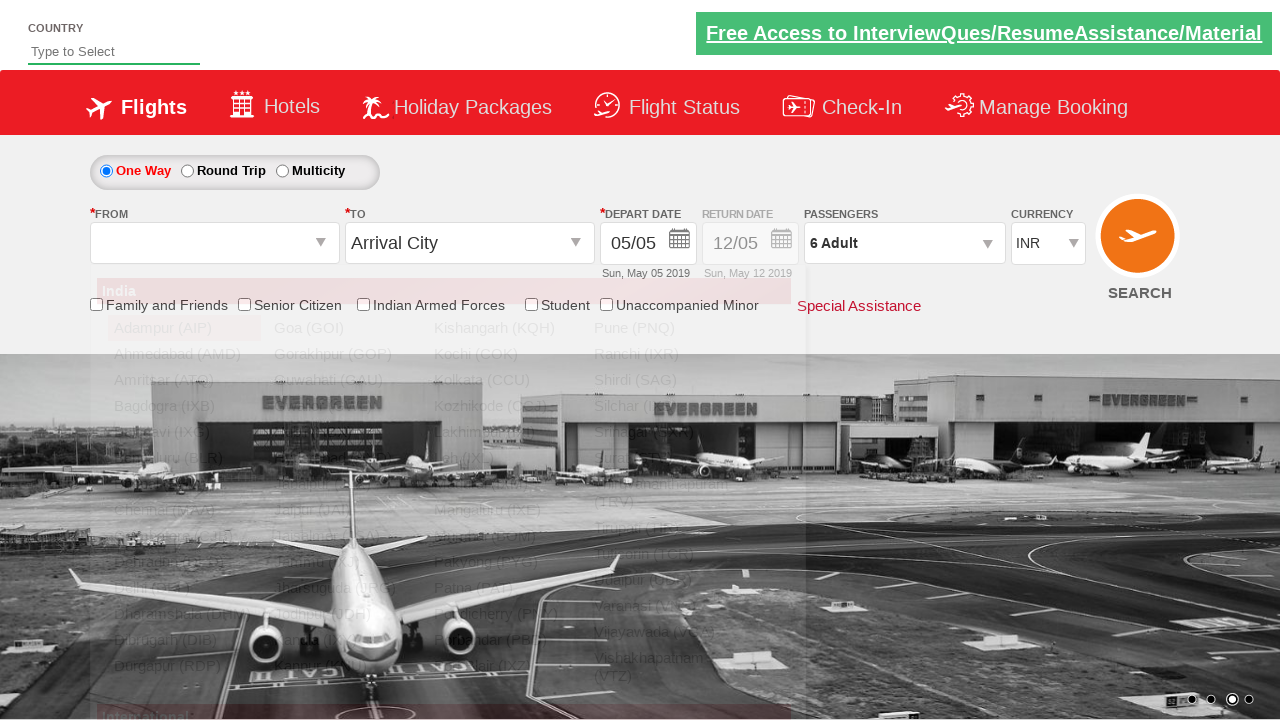

Selected Delhi (DEL) as origin city at (184, 588) on xpath=//a[@value='DEL']
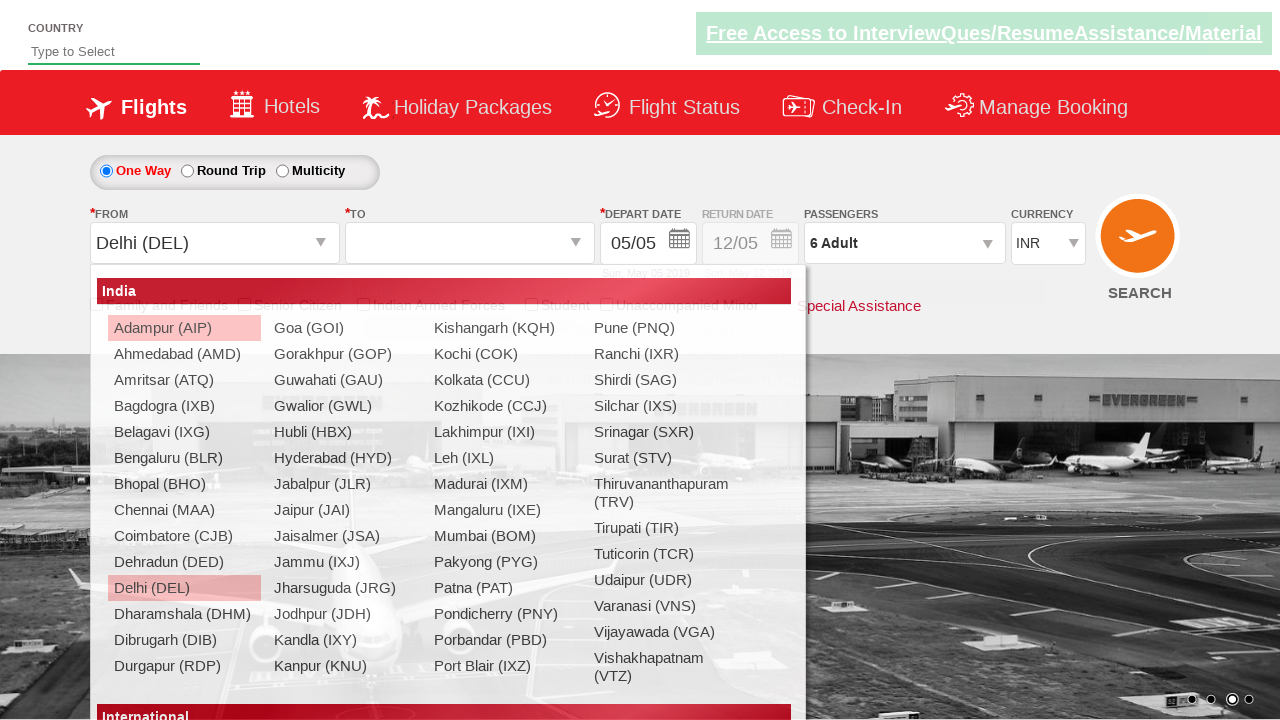

Waited 2000ms for destination dropdown to load
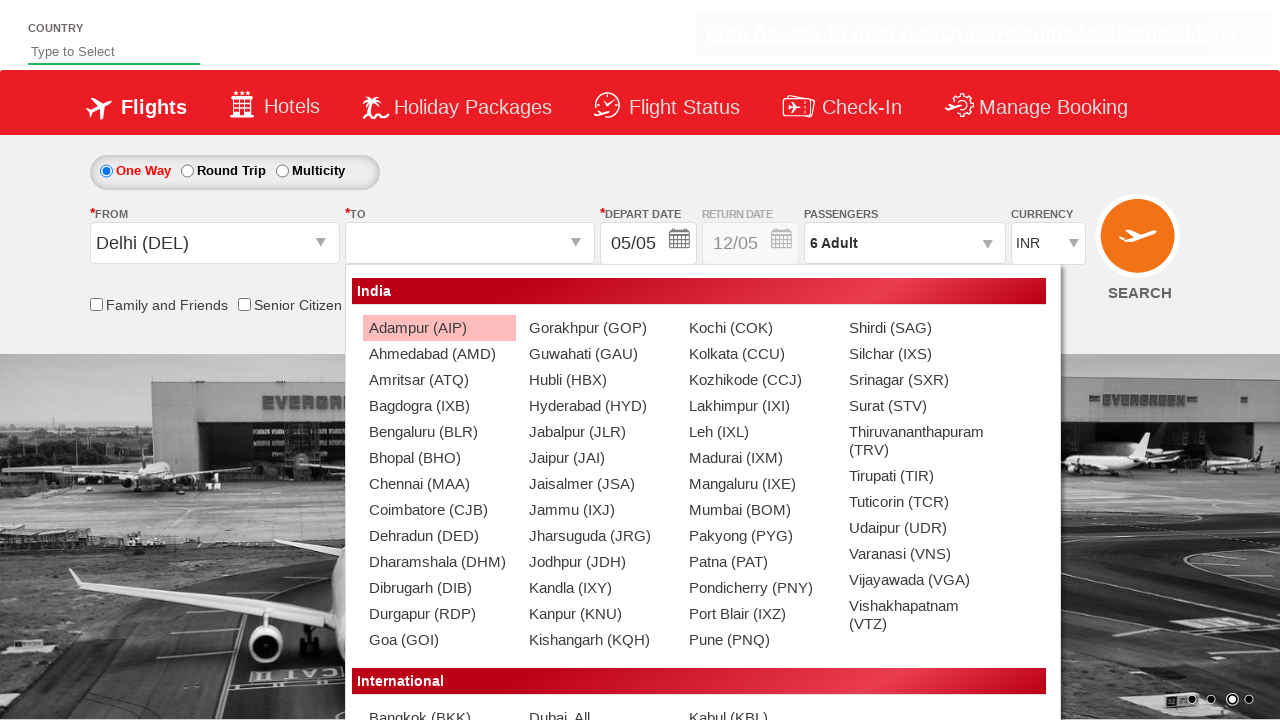

Selected Hyderabad (HYD) as destination city at (599, 406) on (//a[@value='HYD'])[2]
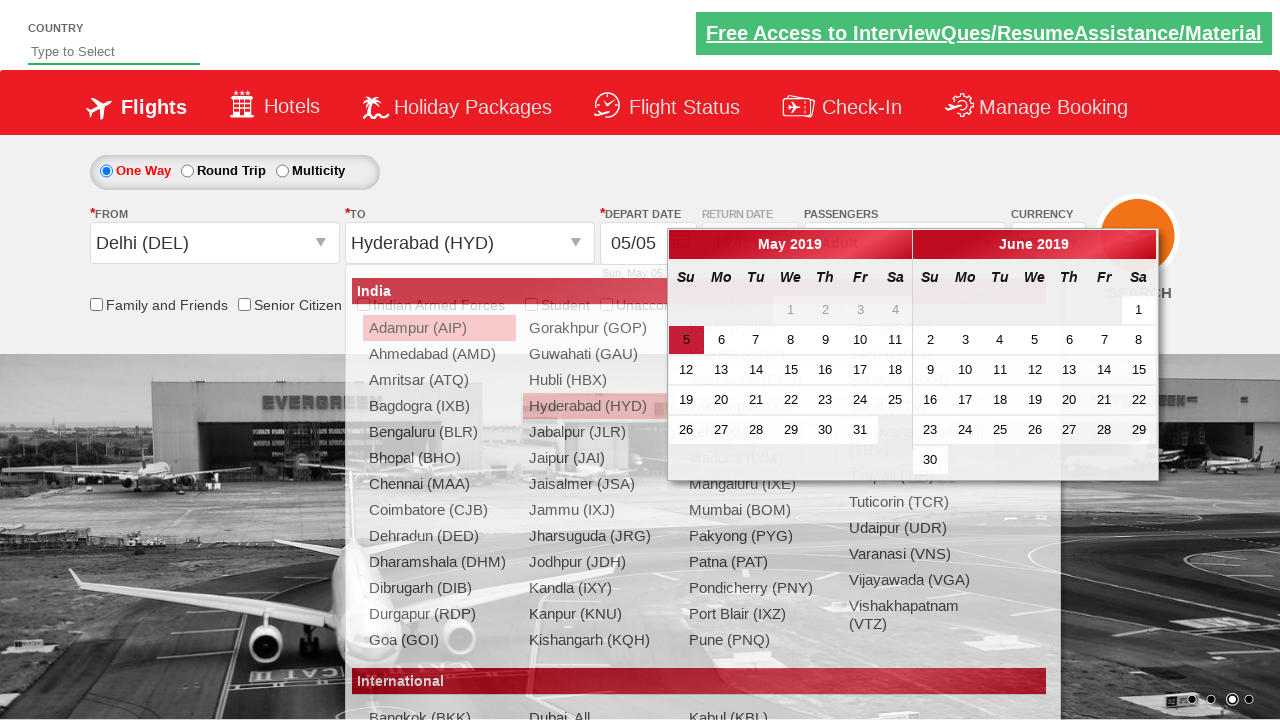

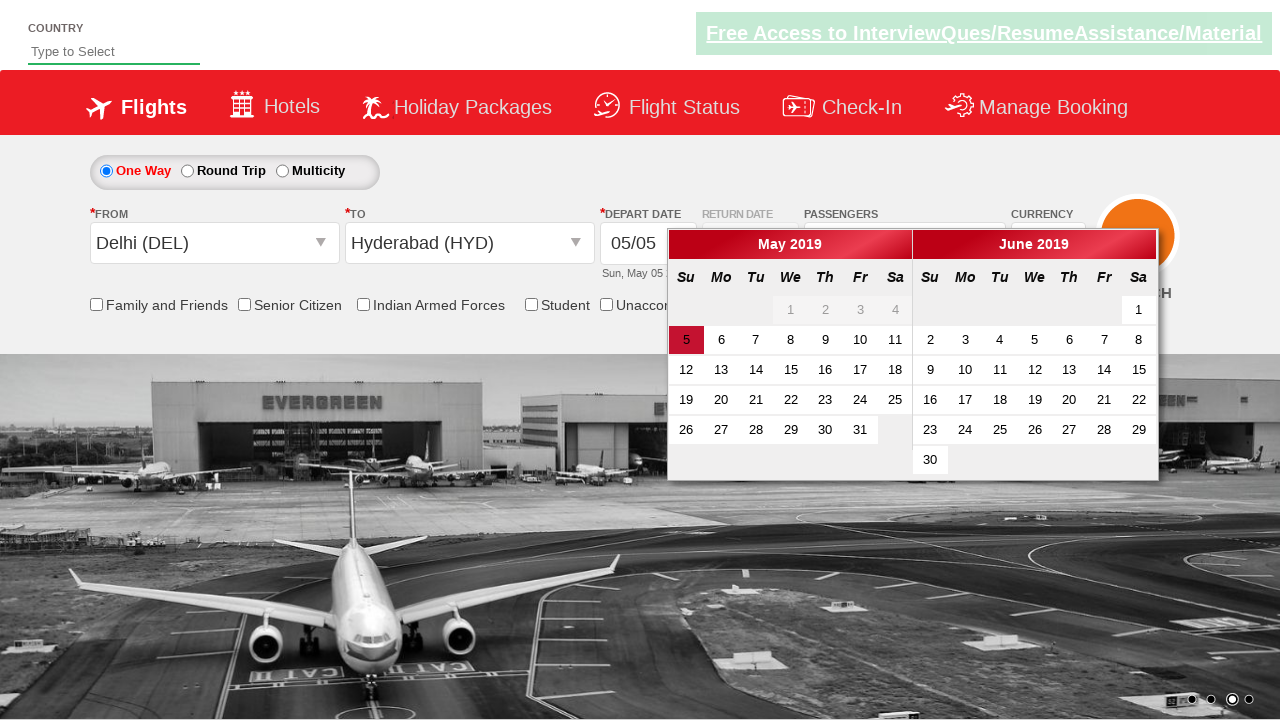